Navigates to the Demo Tables page and verifies that the employee basic information table is displayed with rows and columns of data.

Starting URL: http://automationbykrishna.com

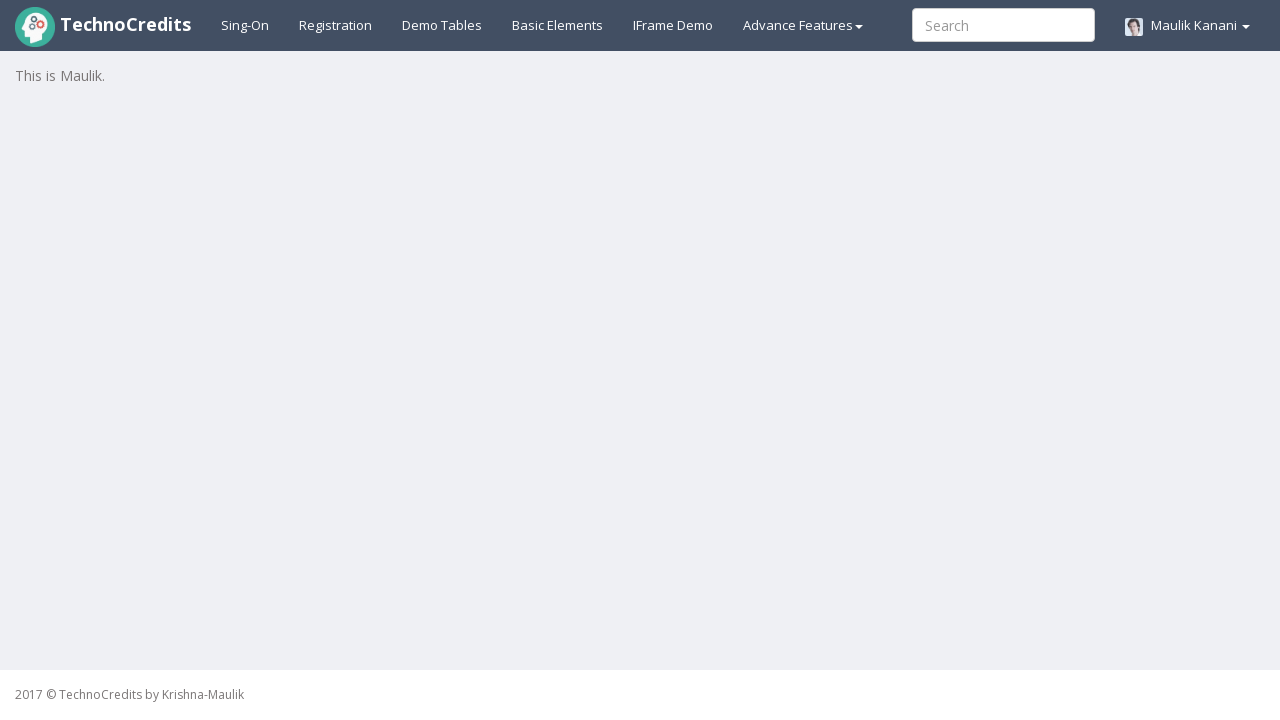

Clicked Demo Tables link at (442, 25) on a#demotable
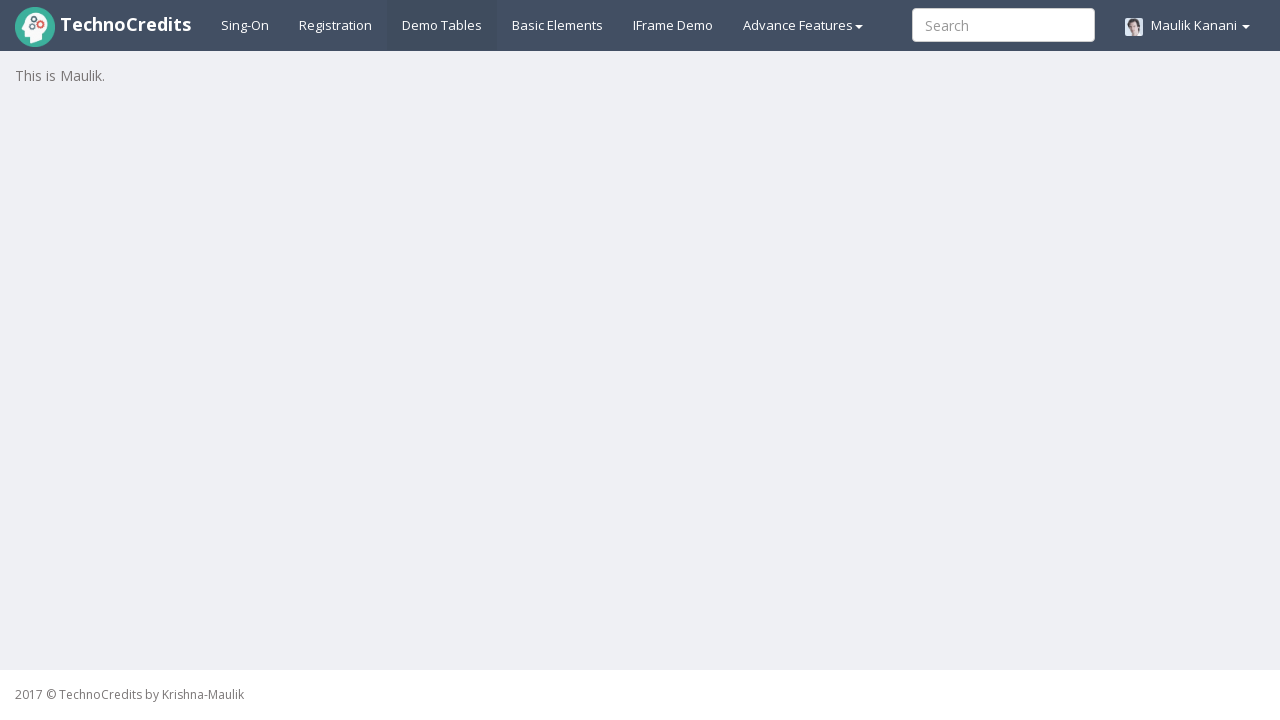

Employee basic information table became visible
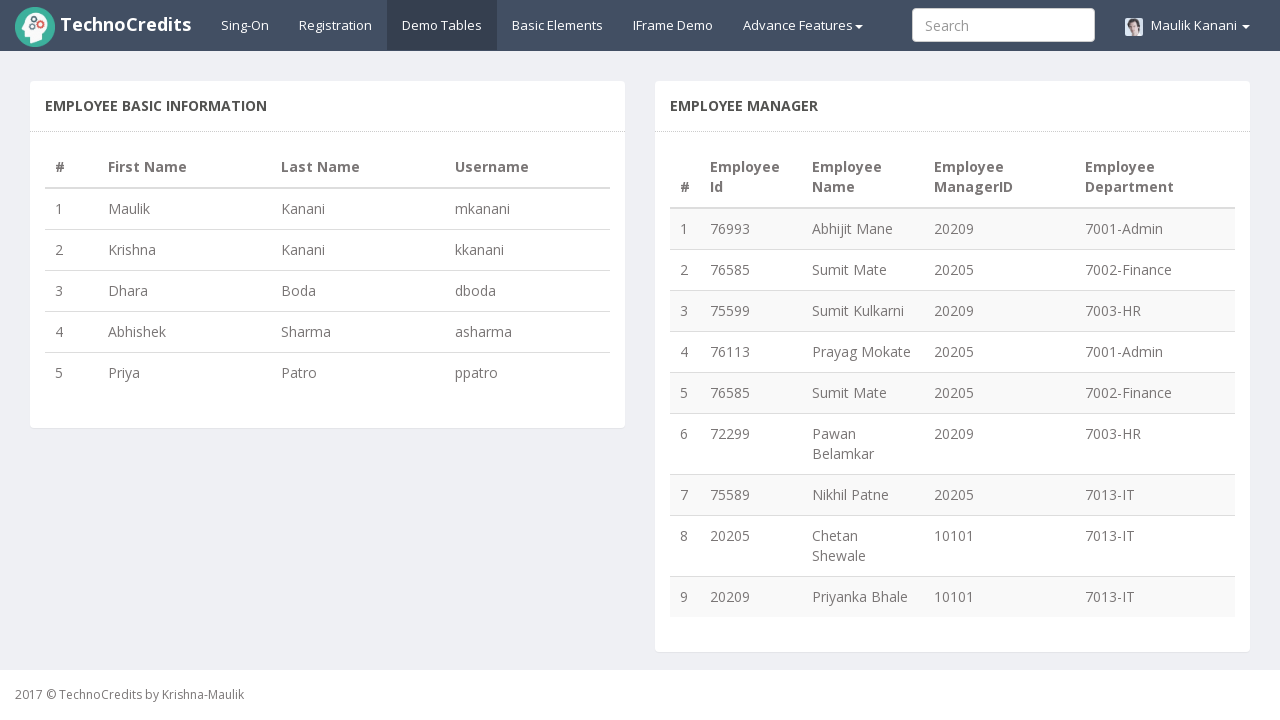

Table rows loaded with employee data
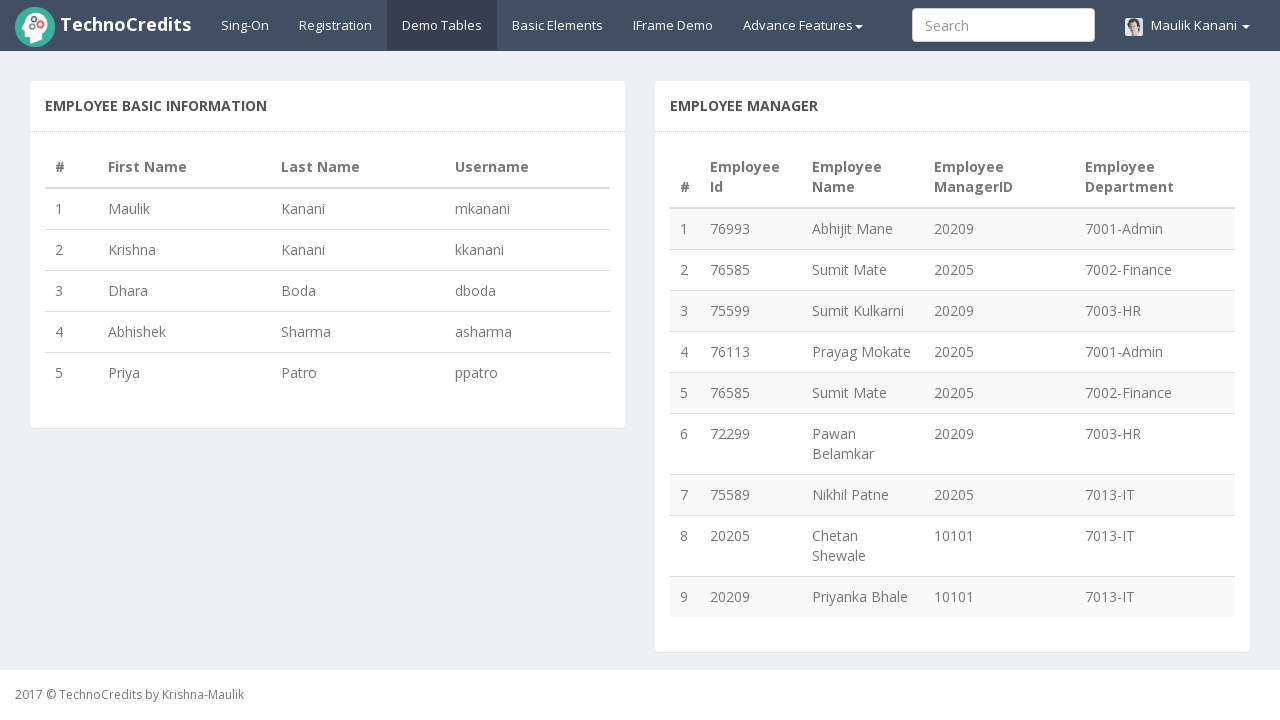

Table column headers verified
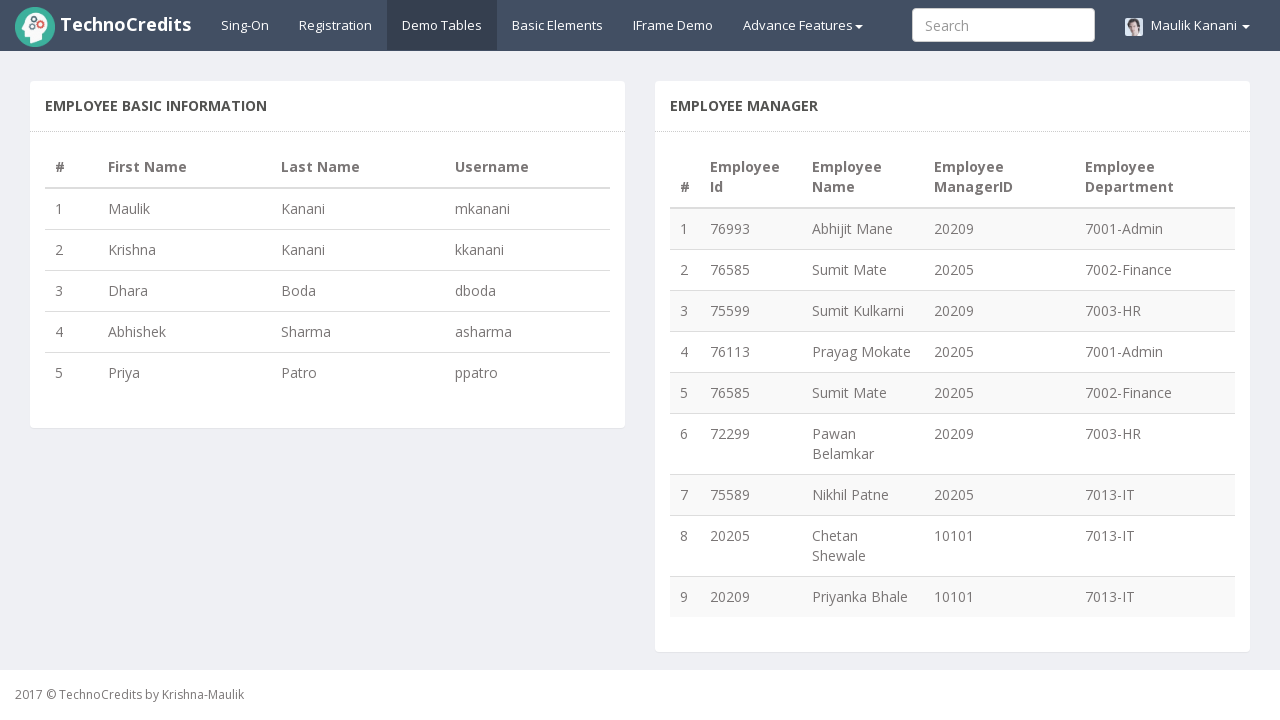

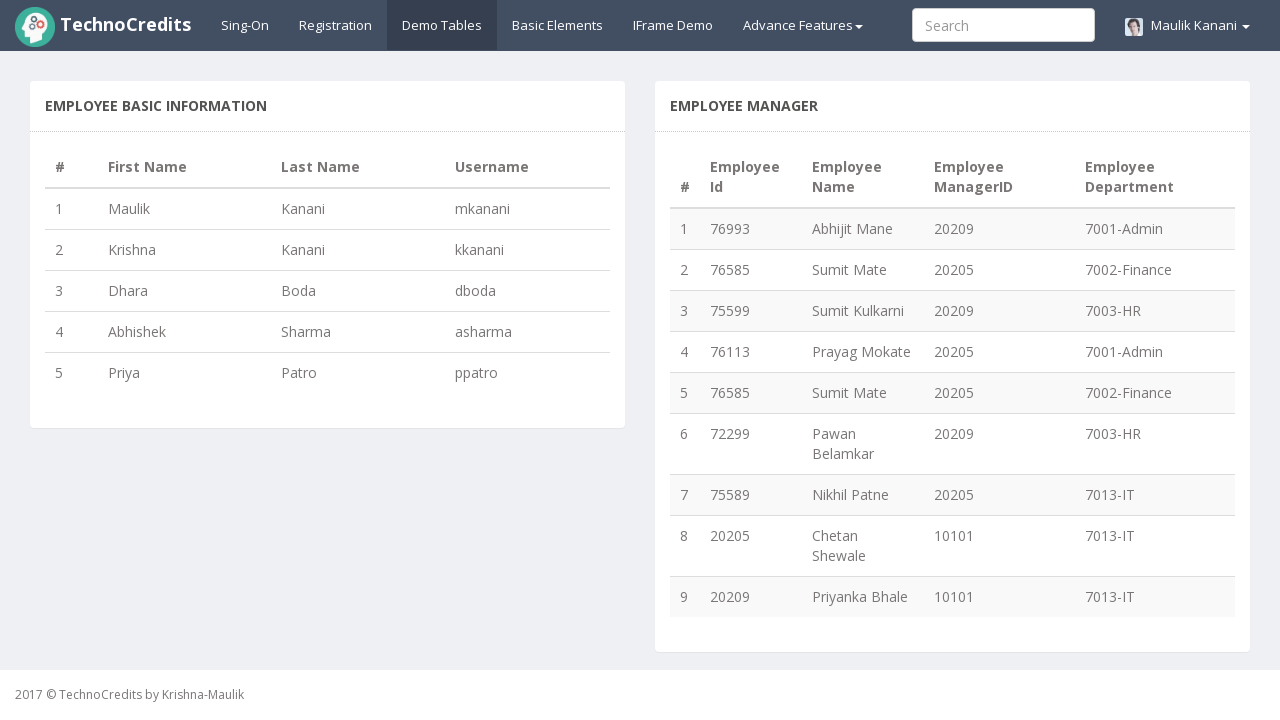